Opens multiple links from a footer section in new tabs and switches between them to verify they open correctly

Starting URL: https://www.rahulshettyacademy.com/AutomationPractice/

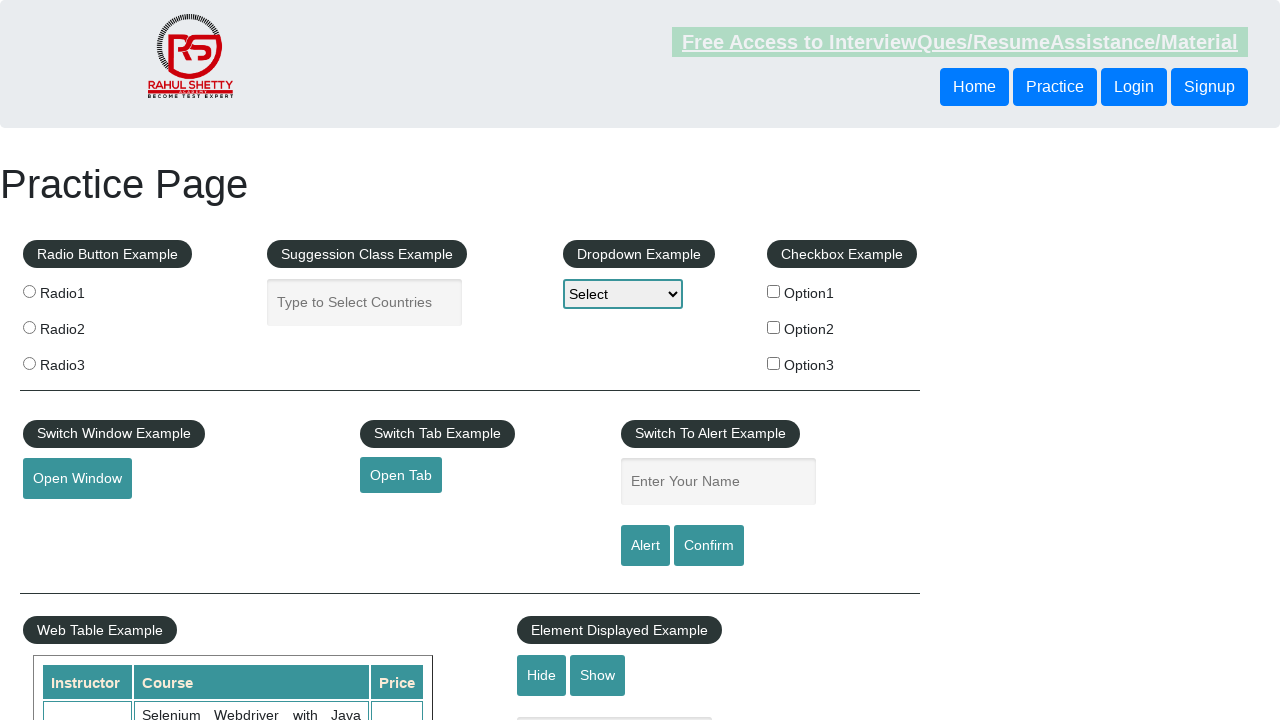

Located footer section with ID 'gf-BIG'
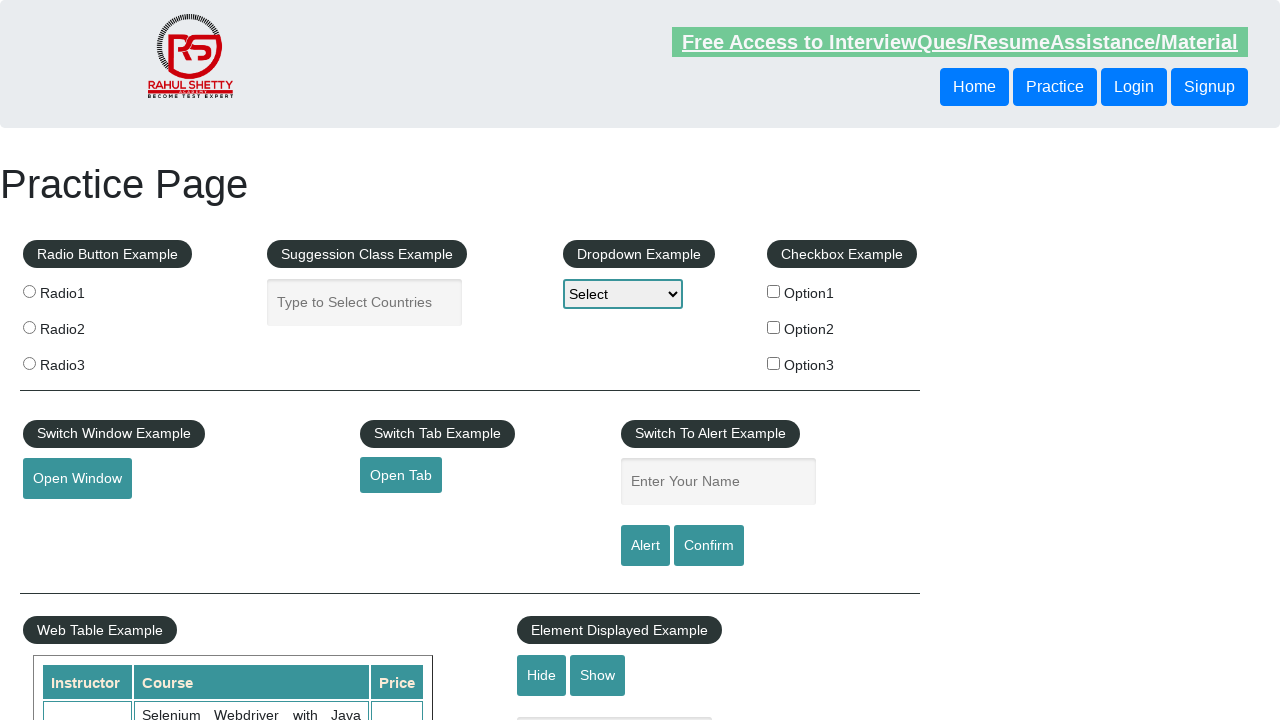

Located first column of footer section
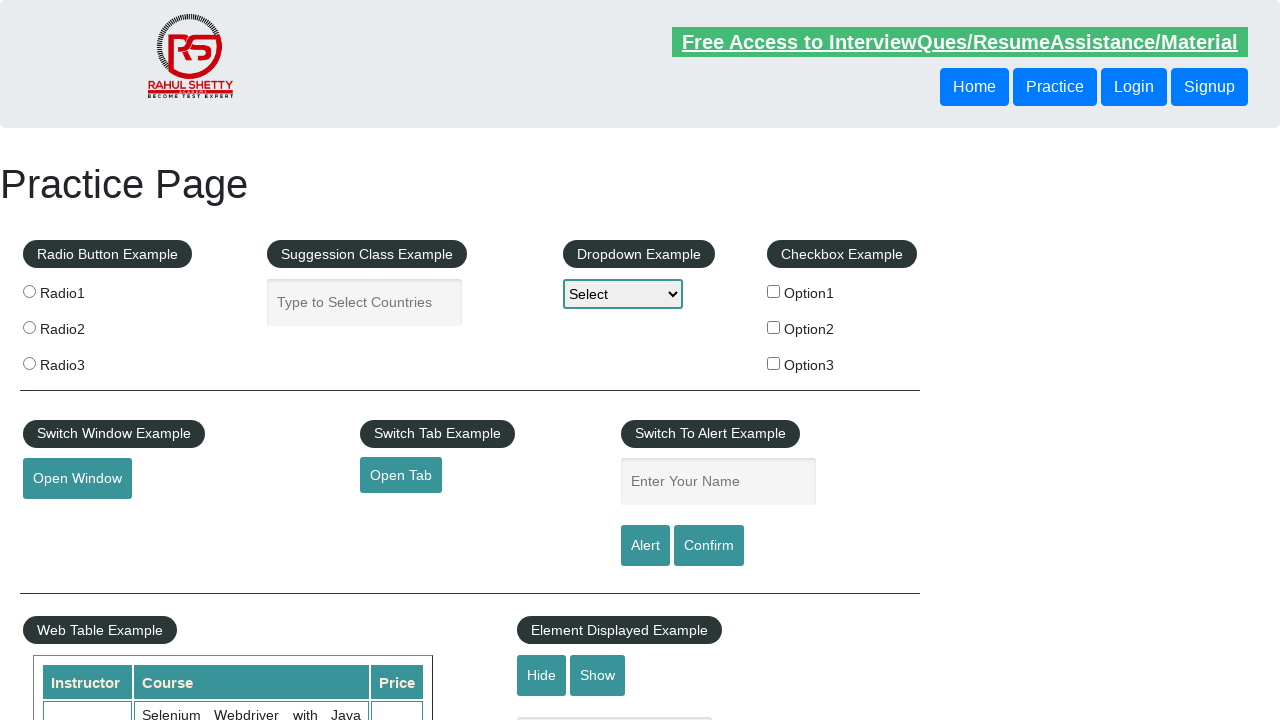

Retrieved 0 links from footer first column
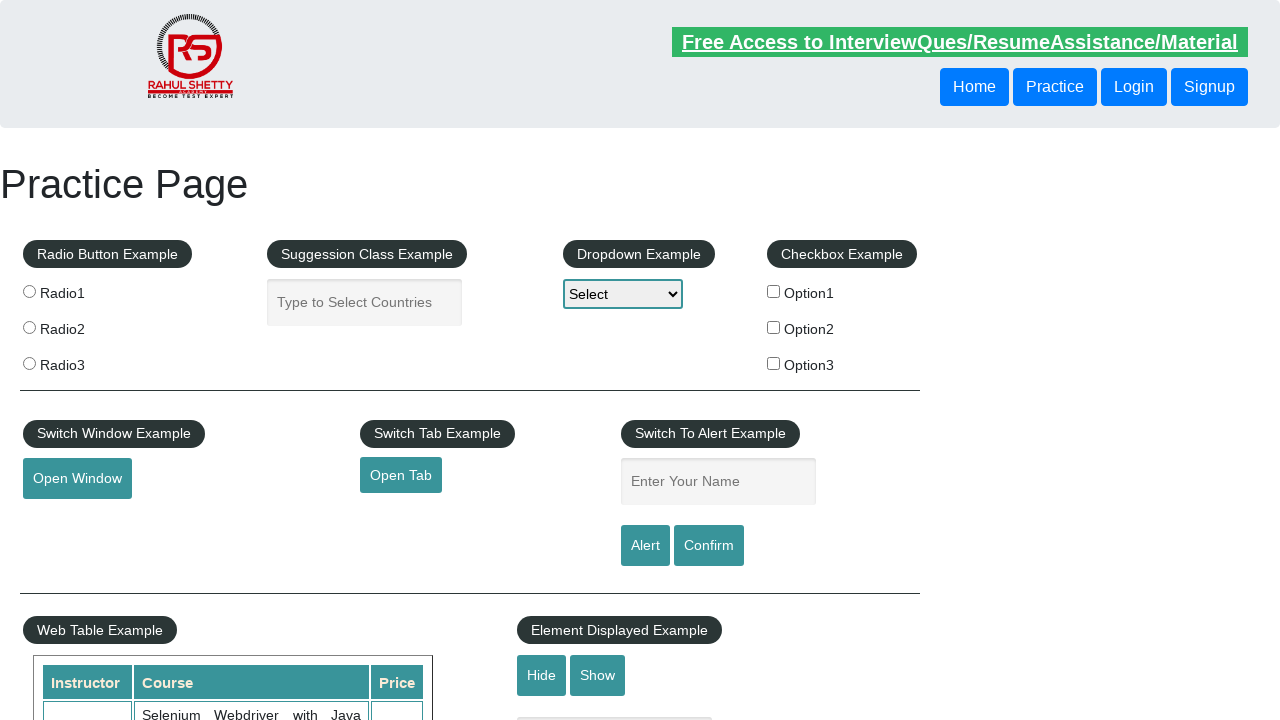

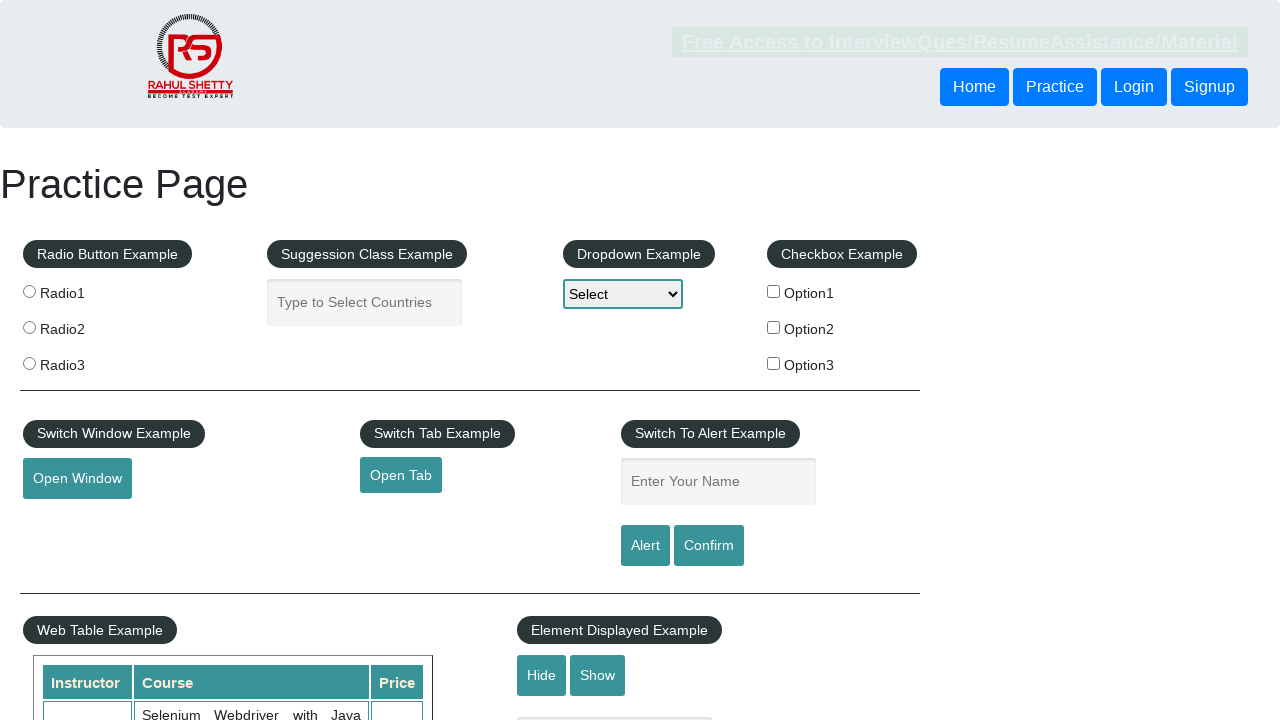